Tests radio button functionality by switching to an iframe, clicking a radio button, and verifying its state (displayed, enabled, selected)

Starting URL: https://www.w3schools.com/tags/tryit.asp?filename=tryhtml5_input_type_radio

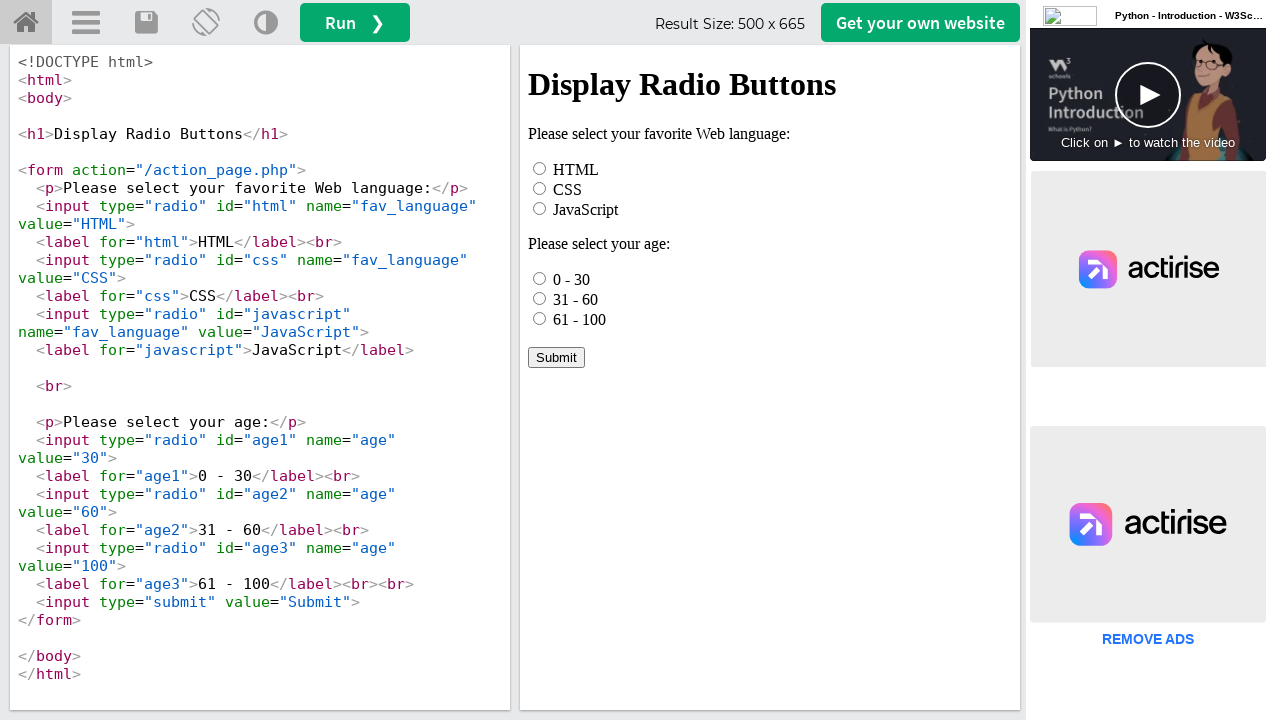

Located iframe with ID 'iframeResult' containing the form
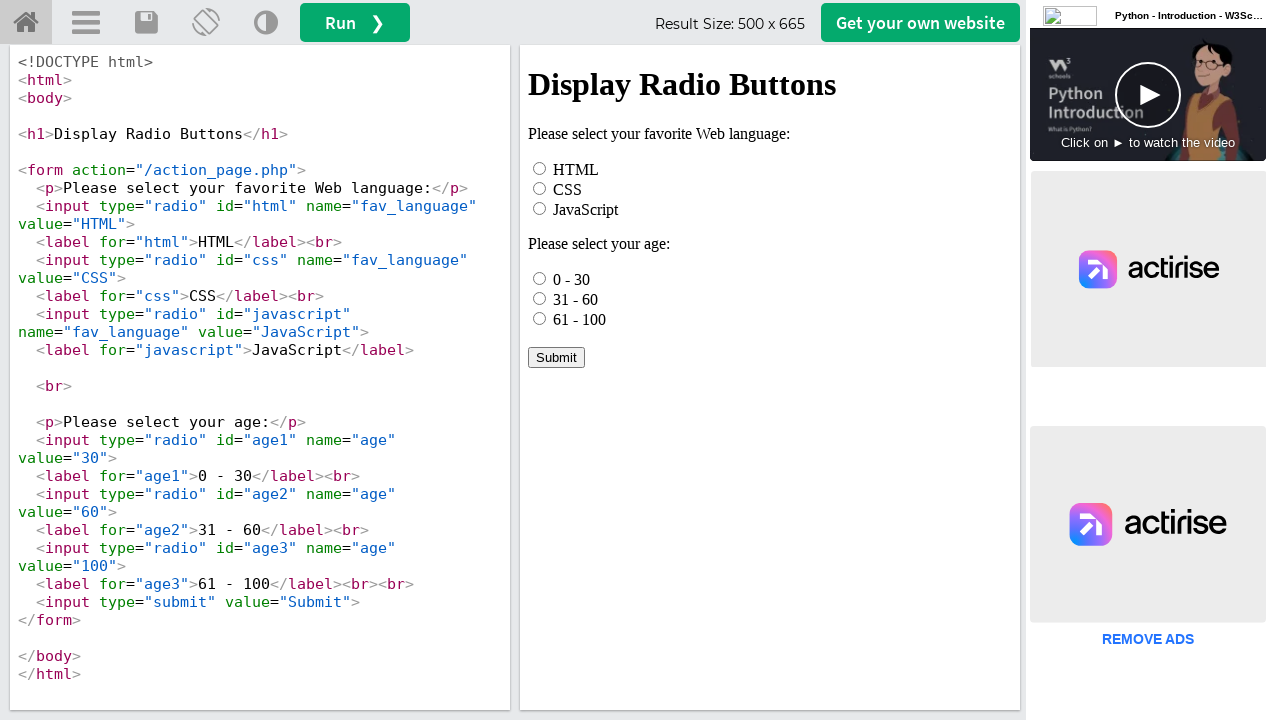

Clicked radio button with ID 'age3' at (540, 318) on #iframeResult >> internal:control=enter-frame >> #age3
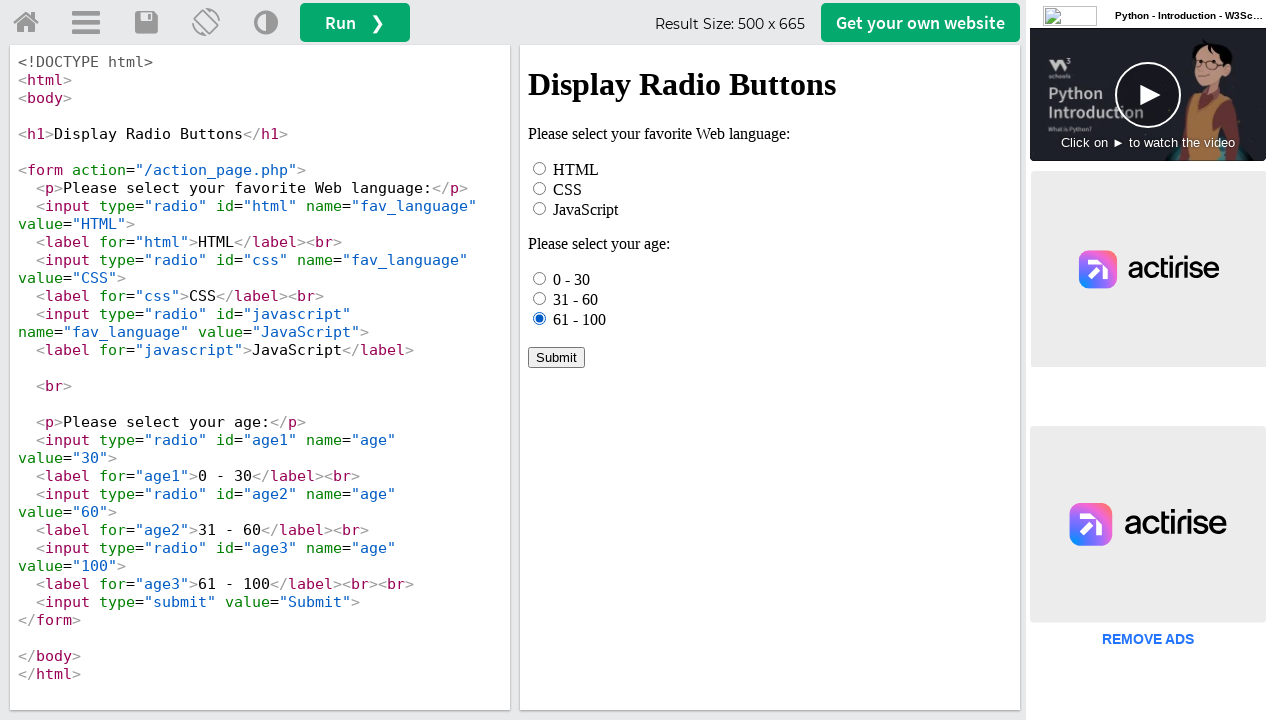

Located radio button element with ID 'age3' for verification
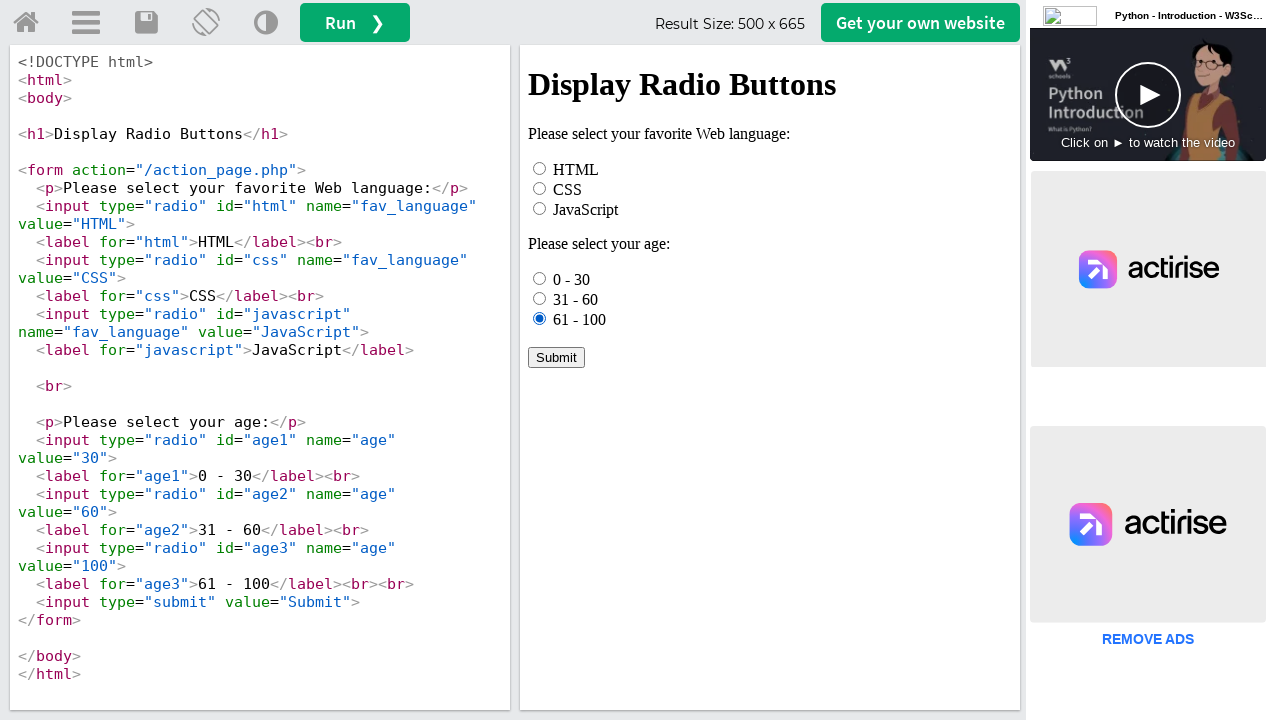

Checked if radio button is visible
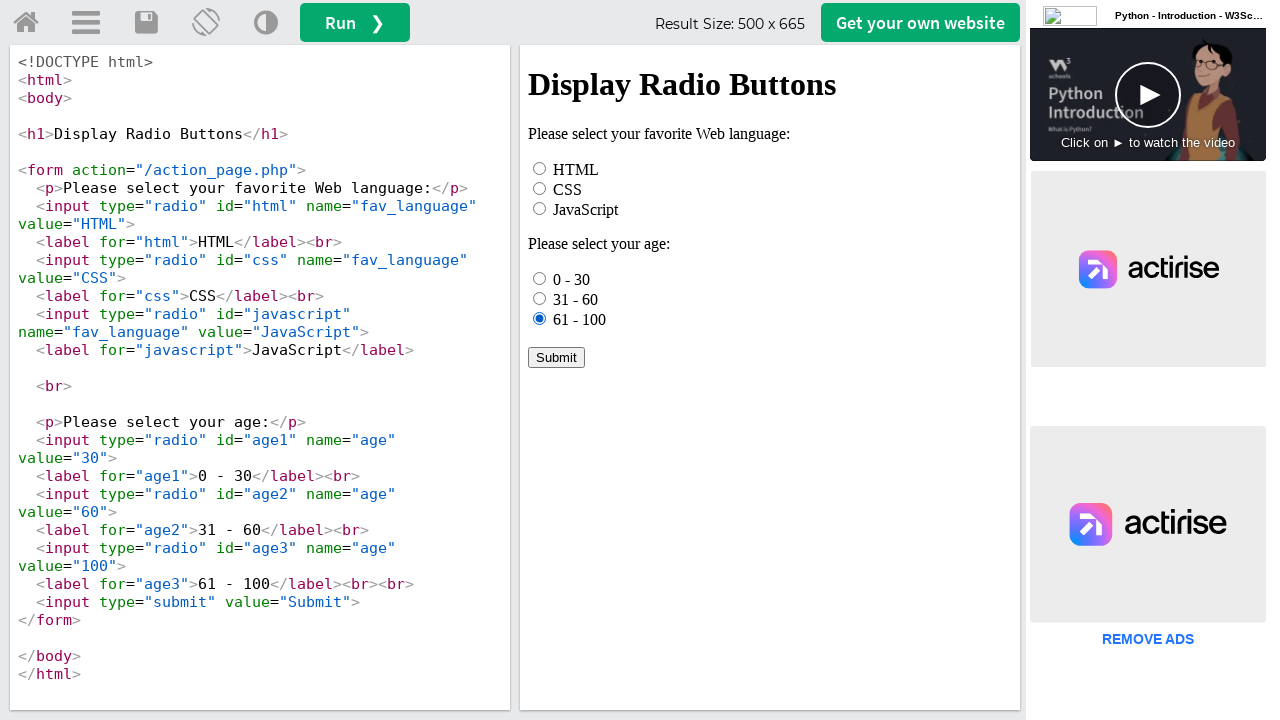

Checked if radio button is enabled
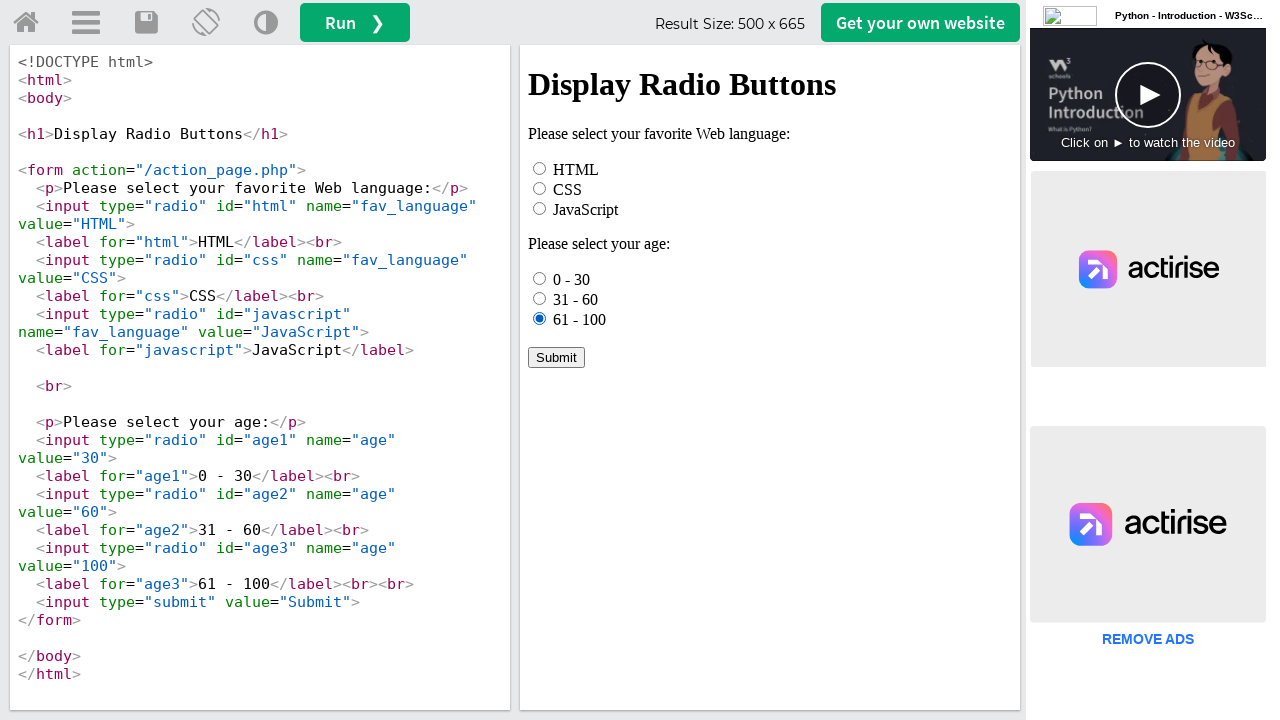

Checked if radio button is selected
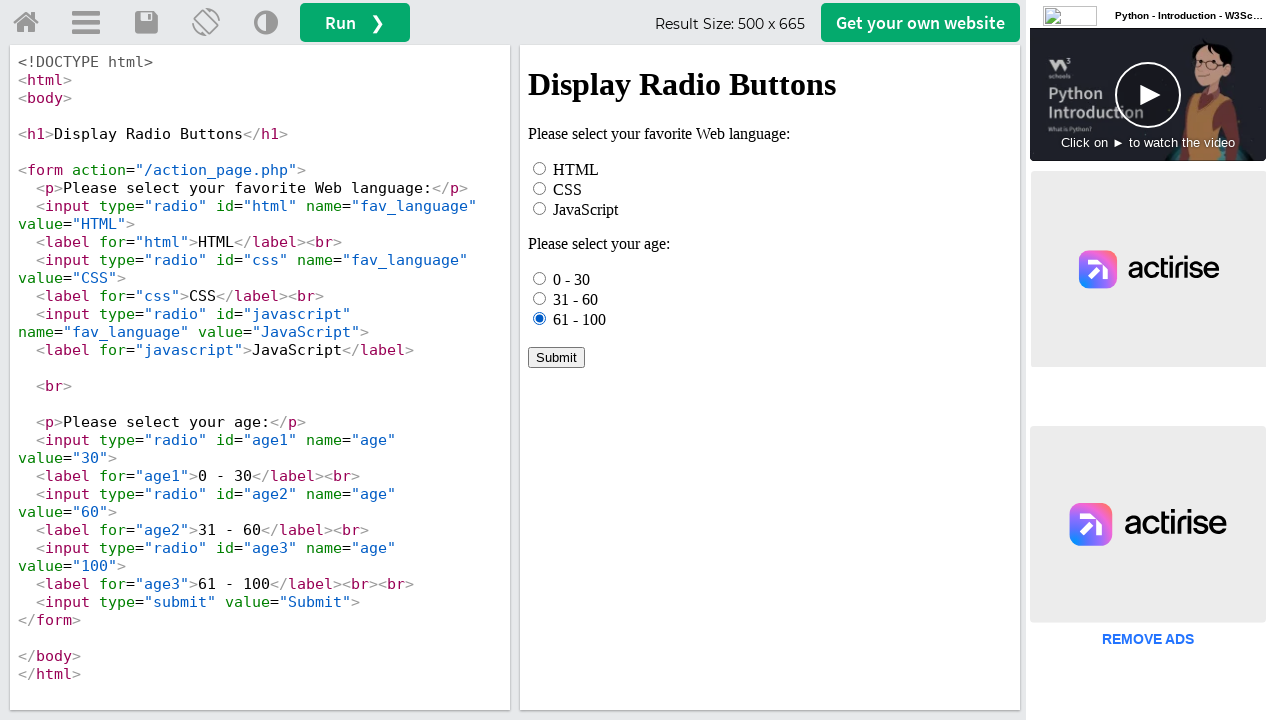

Radio button verification passed: element is visible, enabled, and selected
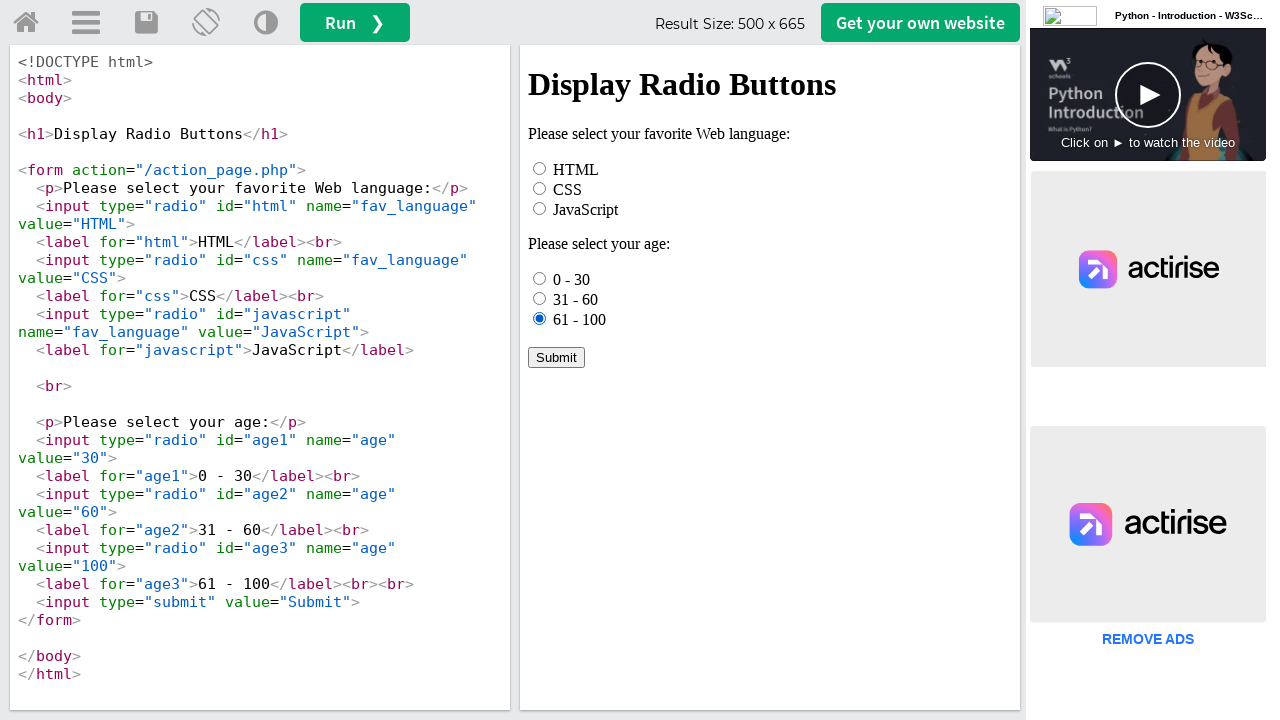

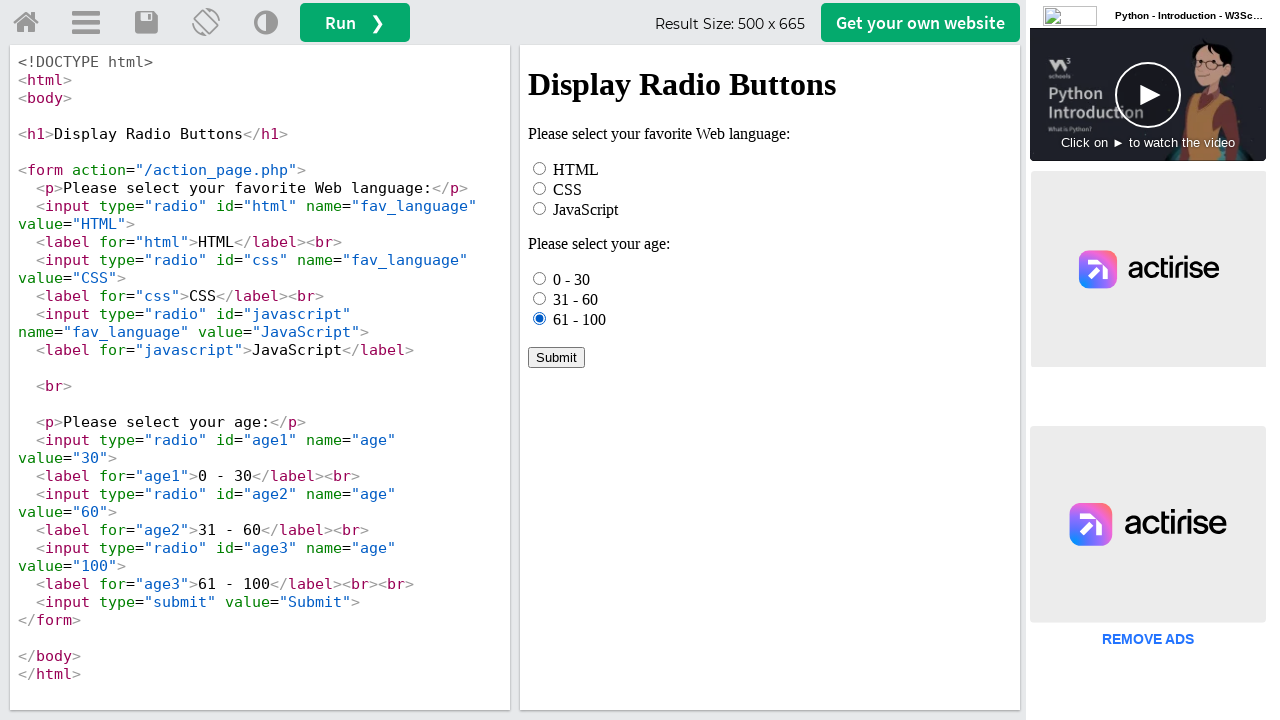